Tests window scrolling functionality by navigating to HDFC Bank website and scrolling down 700 pixels using JavaScript execution

Starting URL: http://www.hdfcbank.com/

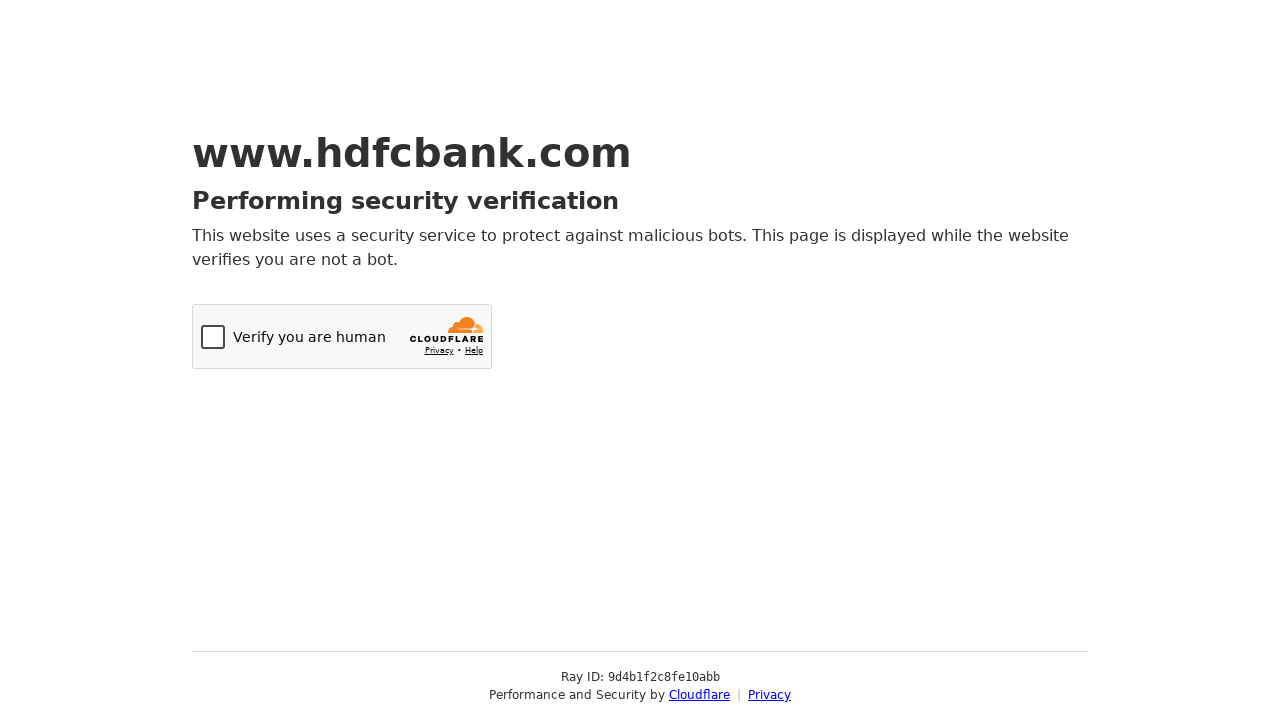

Navigated to HDFC Bank website
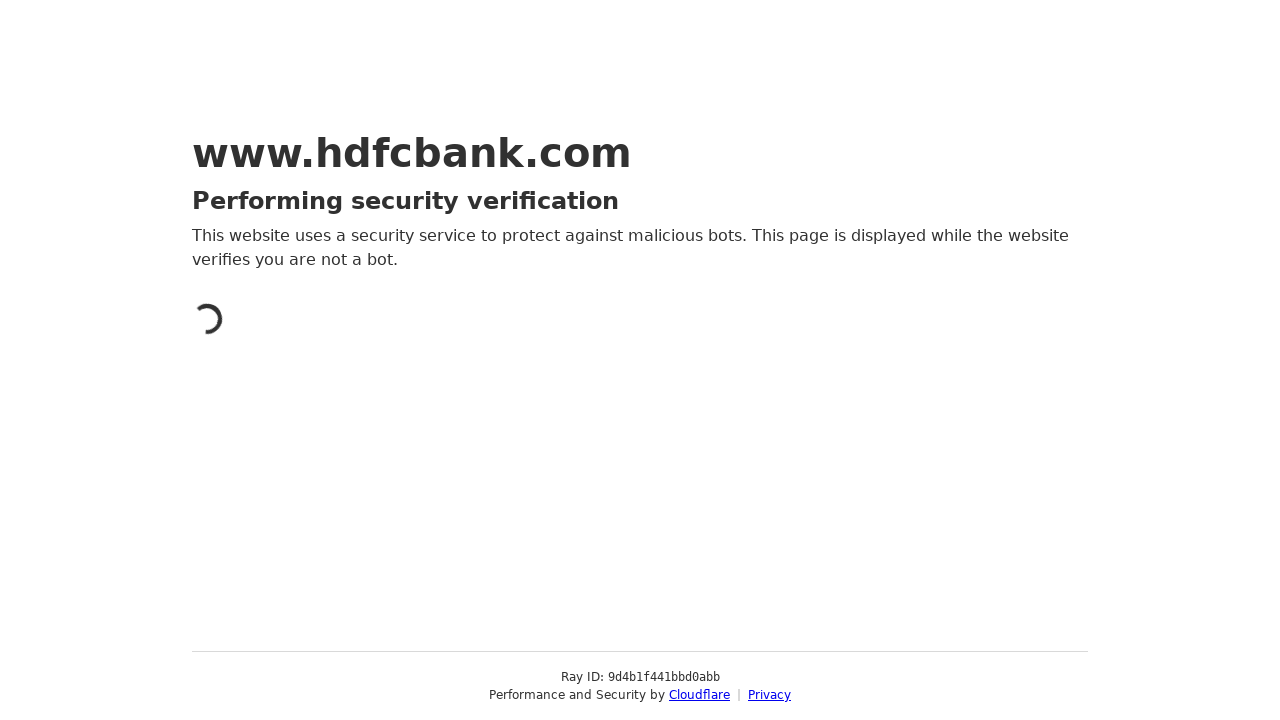

Scrolled down 700 pixels using JavaScript execution
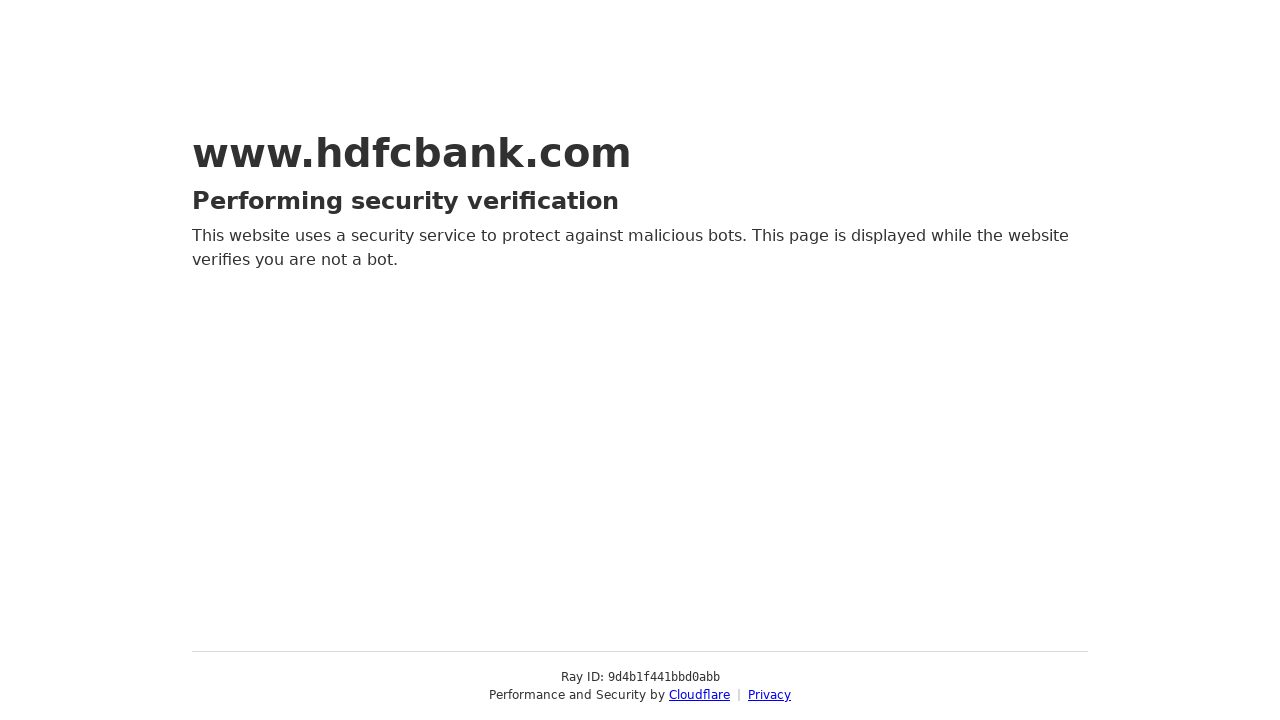

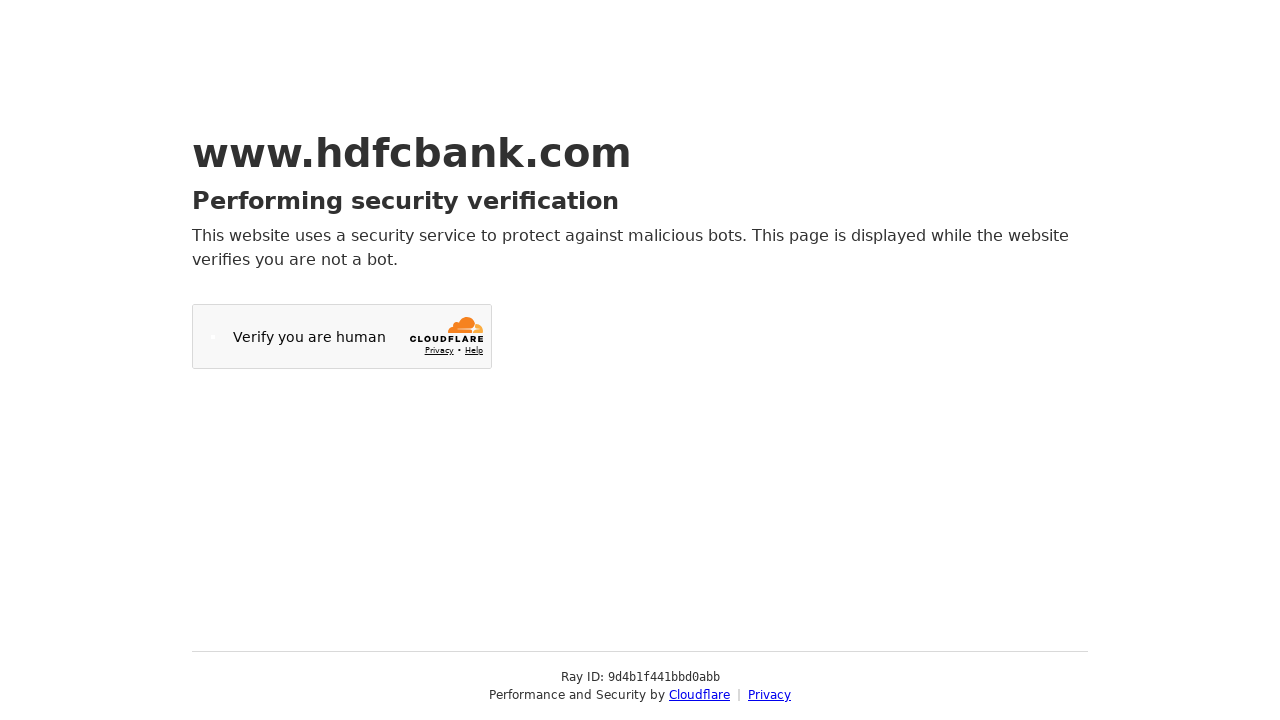